Tests explicit wait by clicking a Start button and waiting for the "Loading..." element to disappear before verifying "Hello World!" is displayed.

Starting URL: https://automationfc.github.io/dynamic-loading/

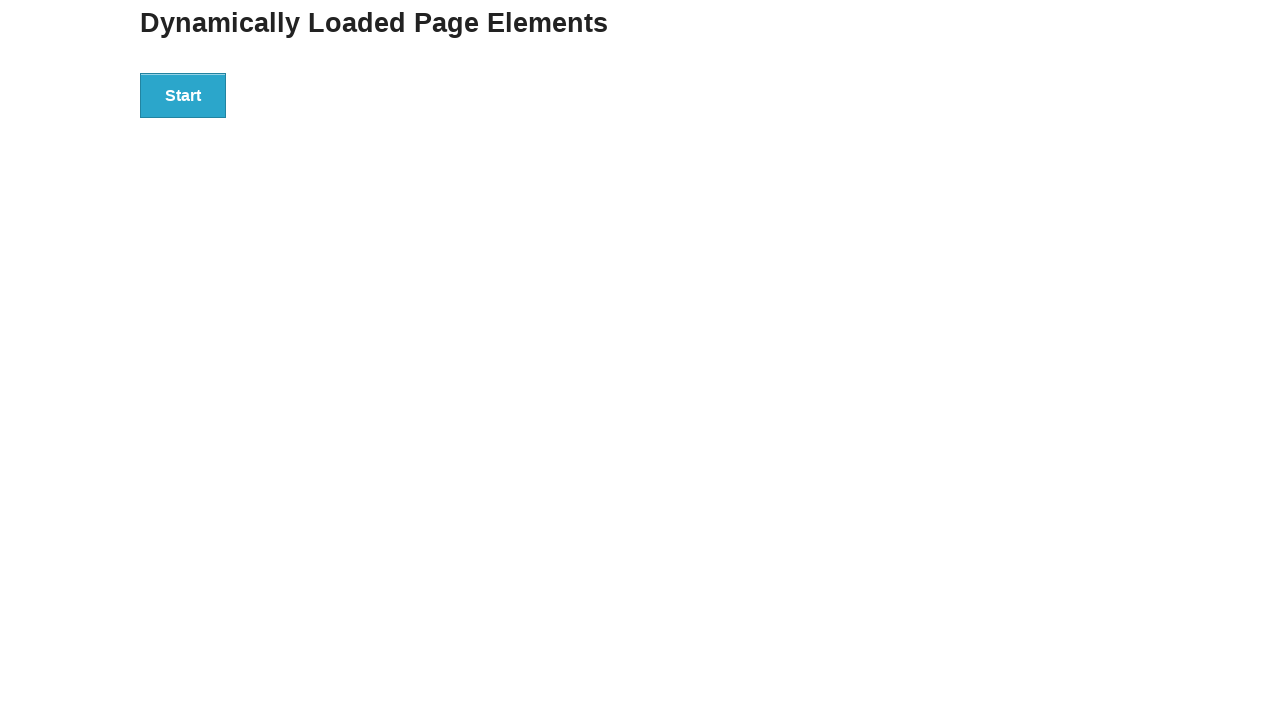

Navigated to dynamic loading test page
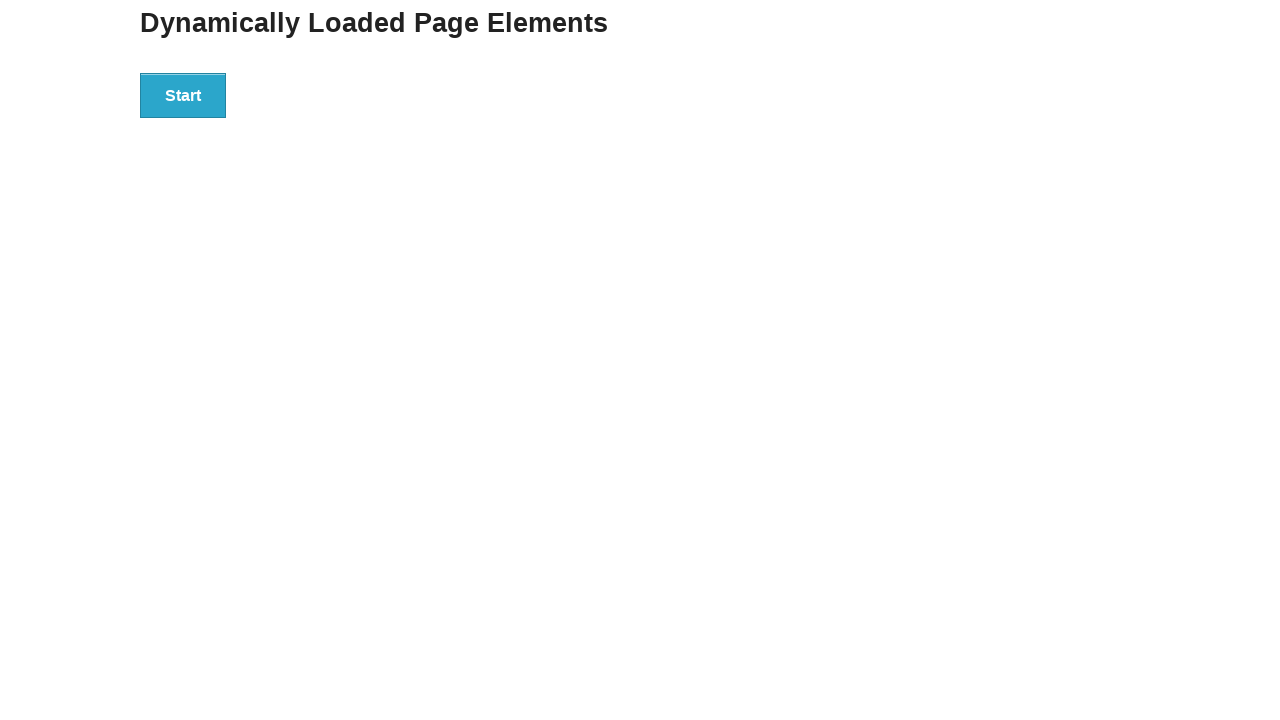

Clicked the Start button at (183, 95) on xpath=//*[text()='Start']
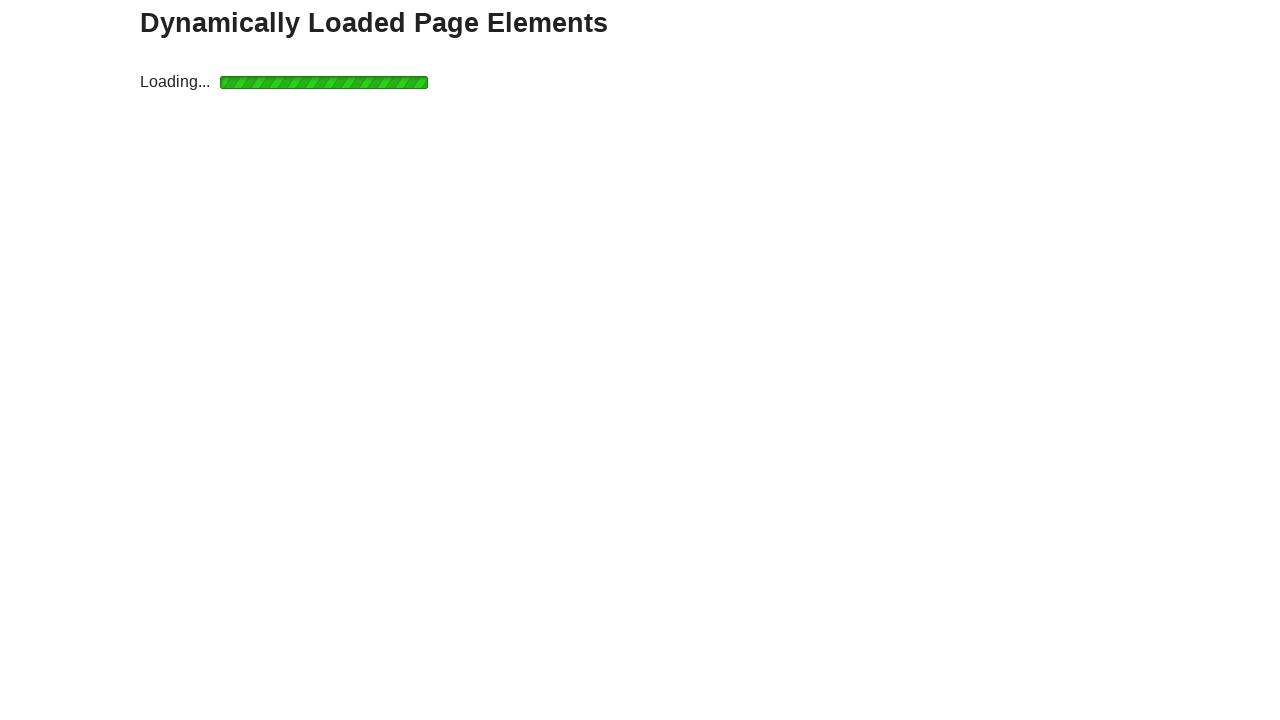

Loading element disappeared after explicit wait
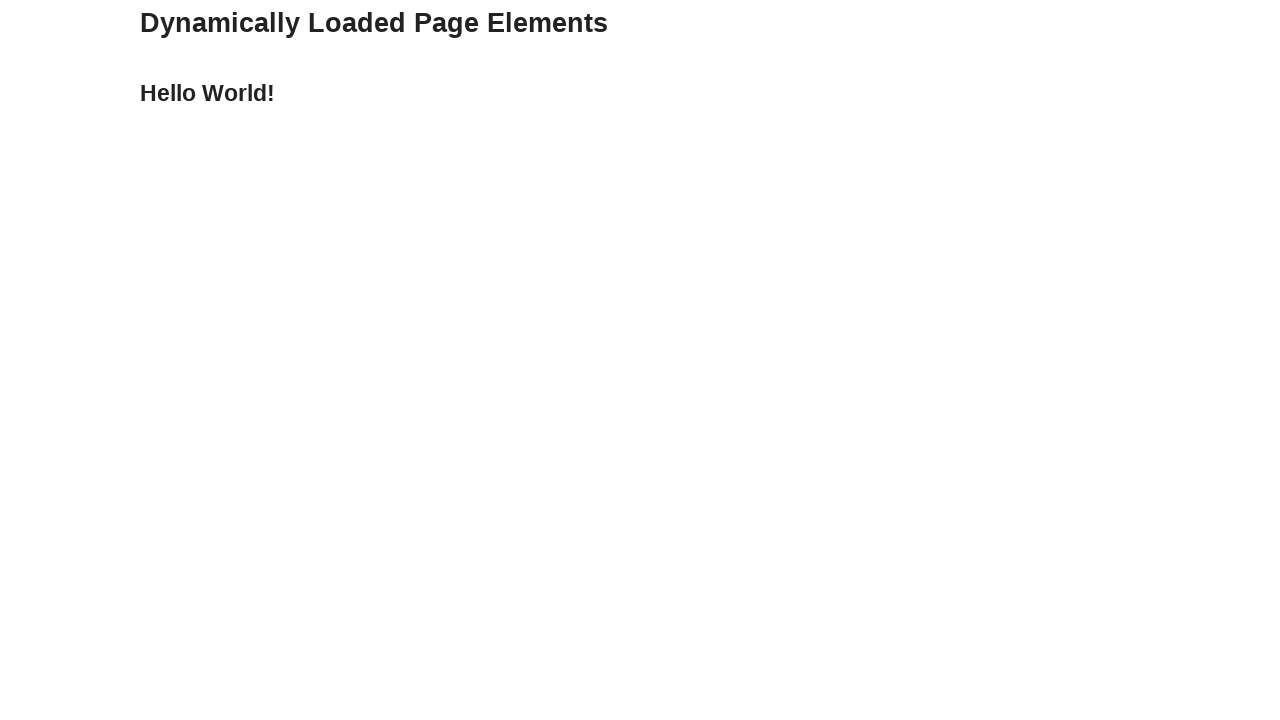

Verified 'Hello World!' text is visible
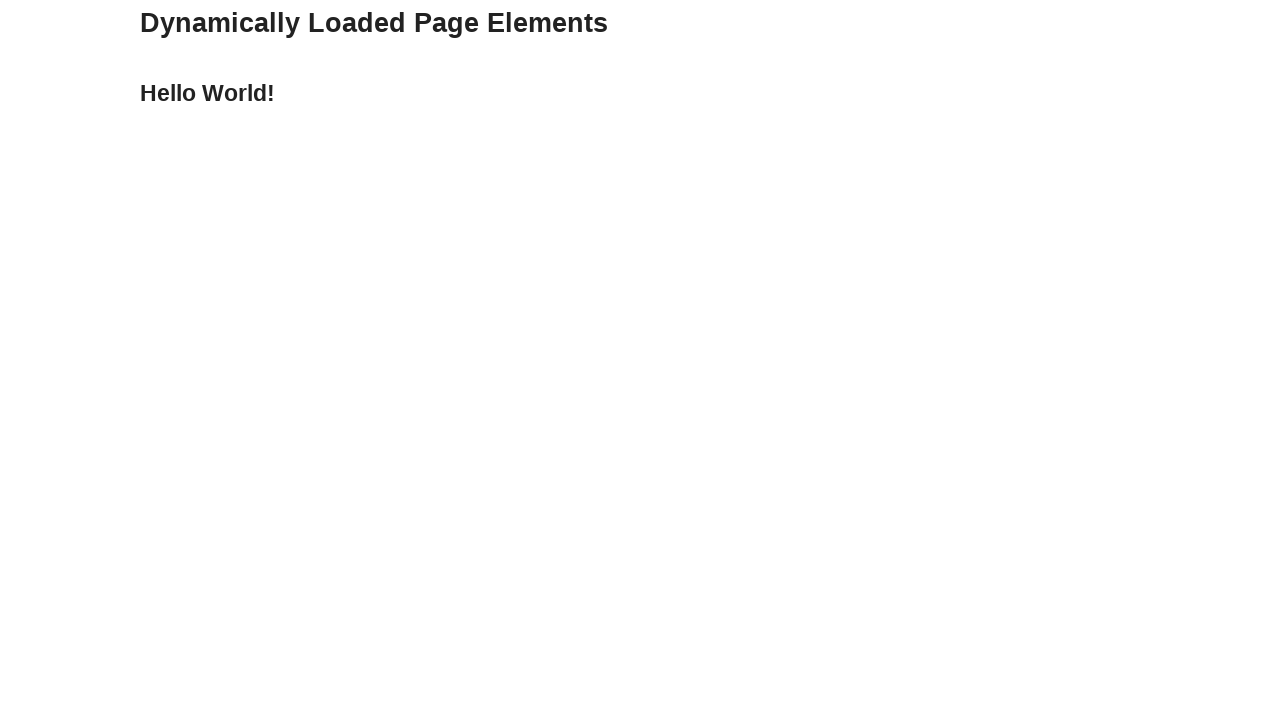

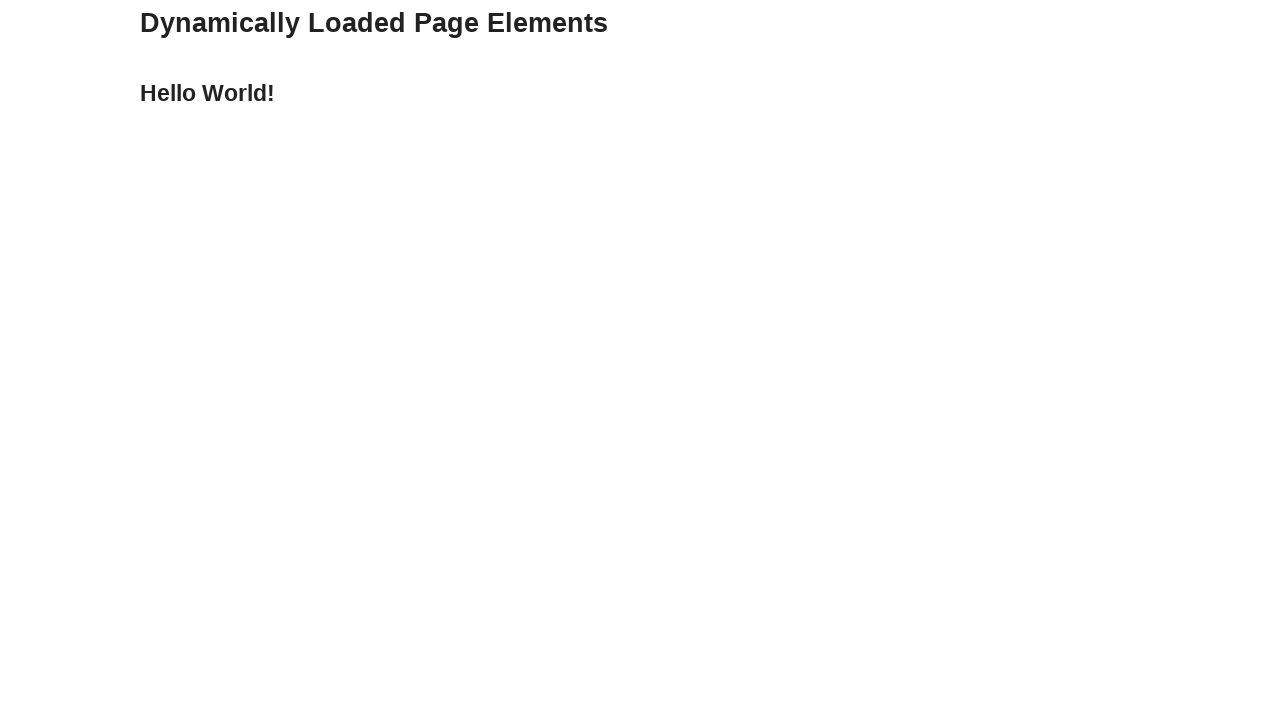